Tests wait functionality by clicking a button that reveals a text input after a delay, then fills the input with text

Starting URL: https://www.hyrtutorials.com/p/waits-demo.html

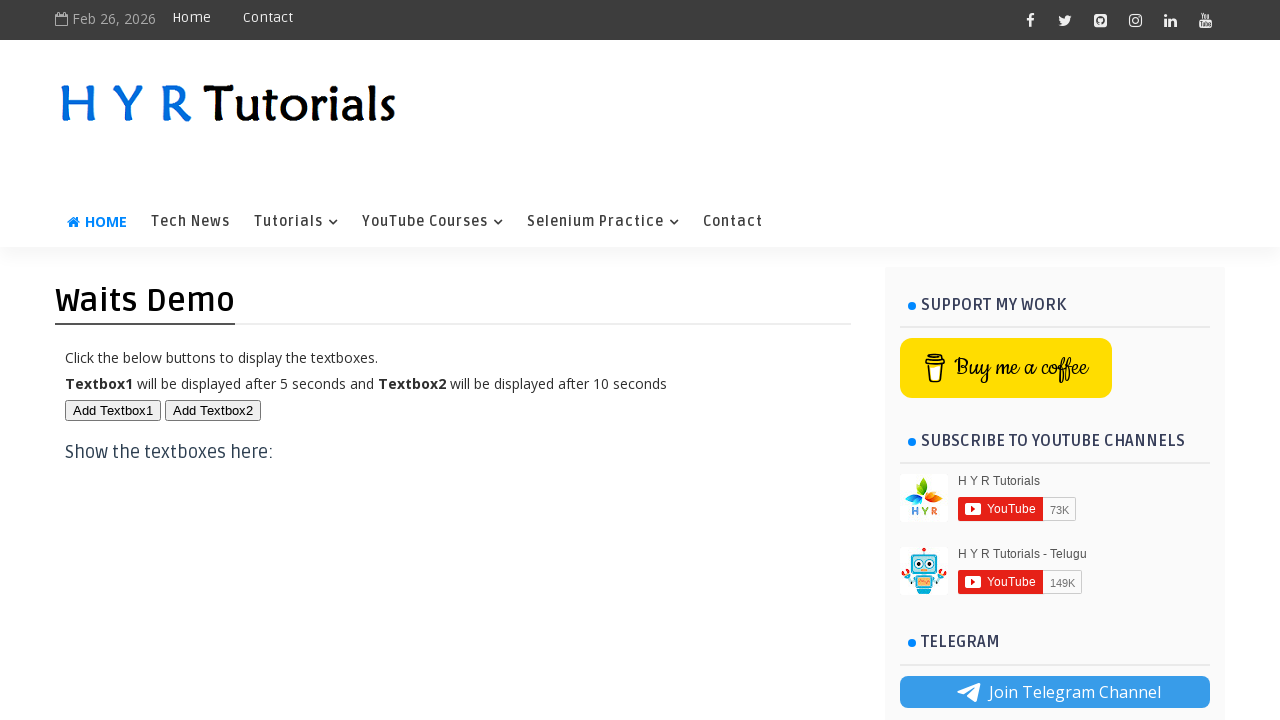

Clicked button to trigger delayed text input reveal at (213, 410) on #btn2
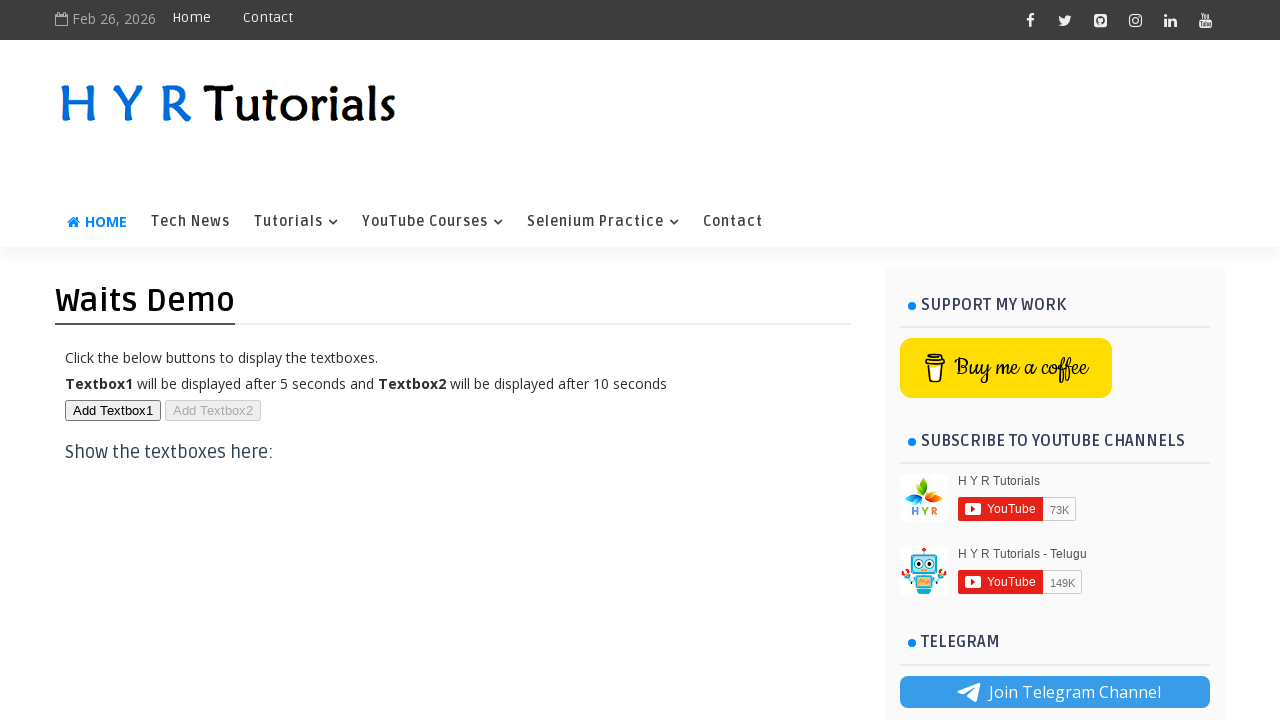

Text input element appeared after delay
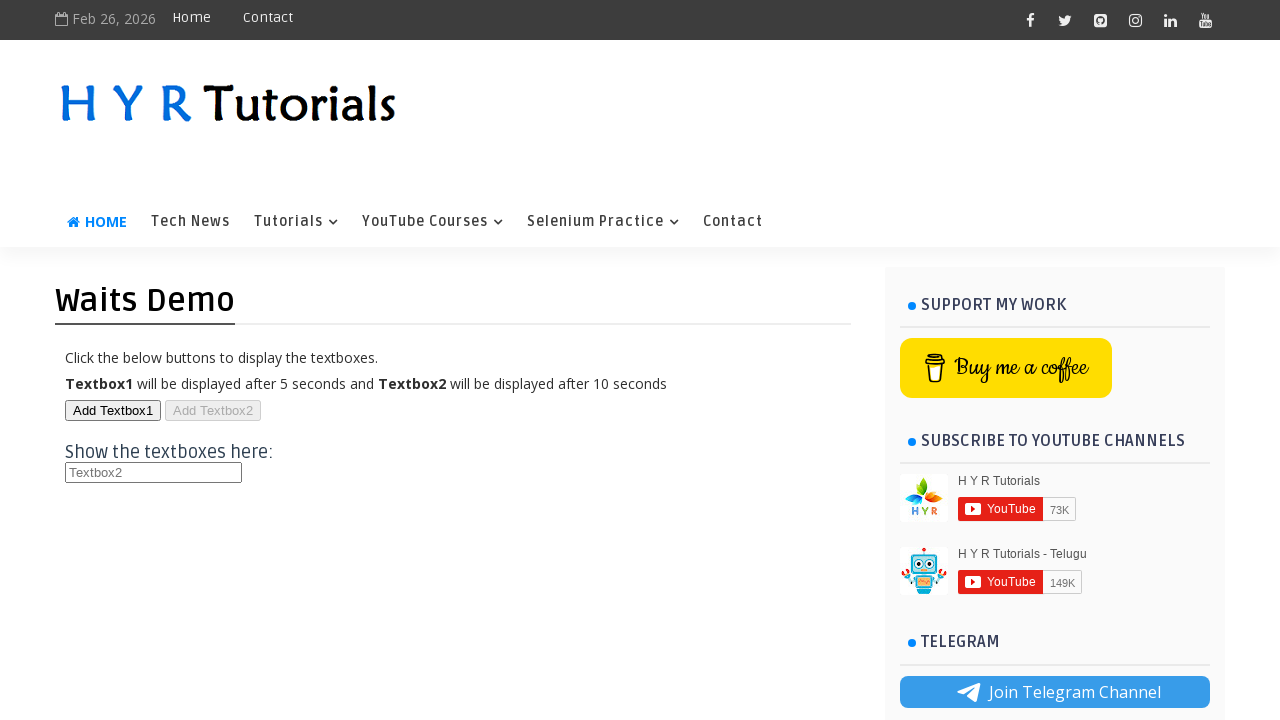

Filled text input with 'This is Cool-2' on (//input[@id='txt2'])[1]
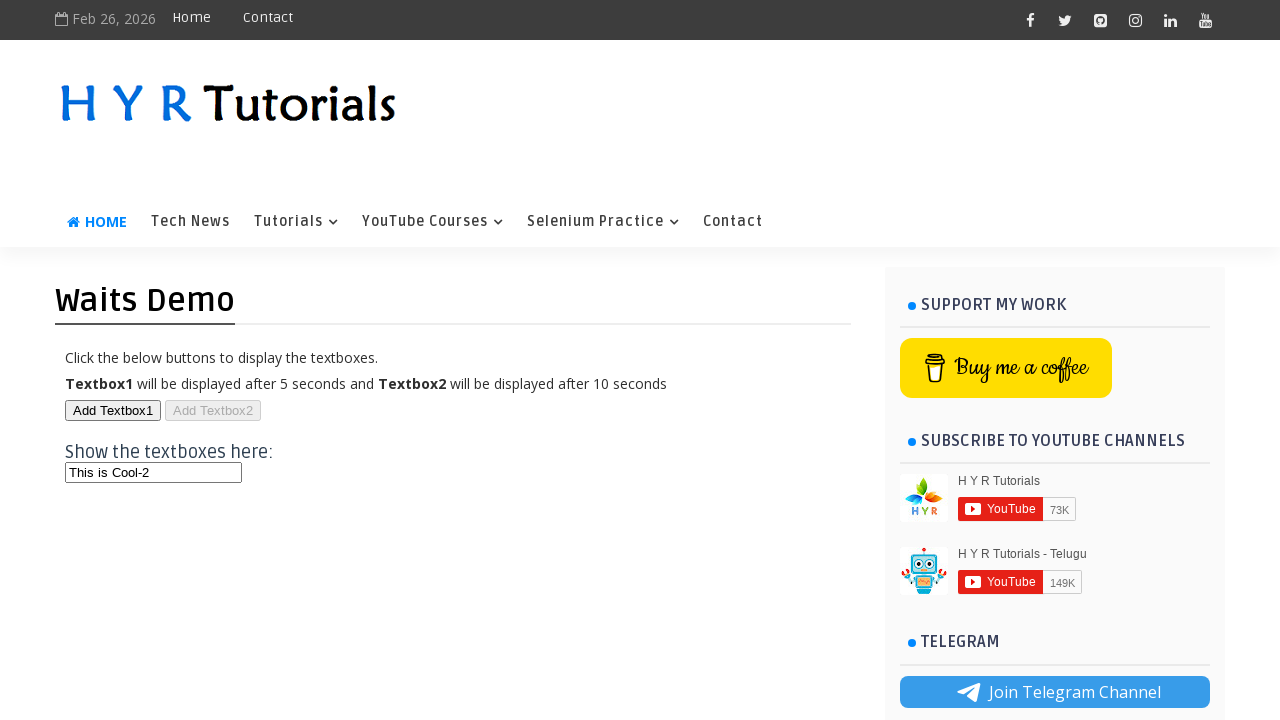

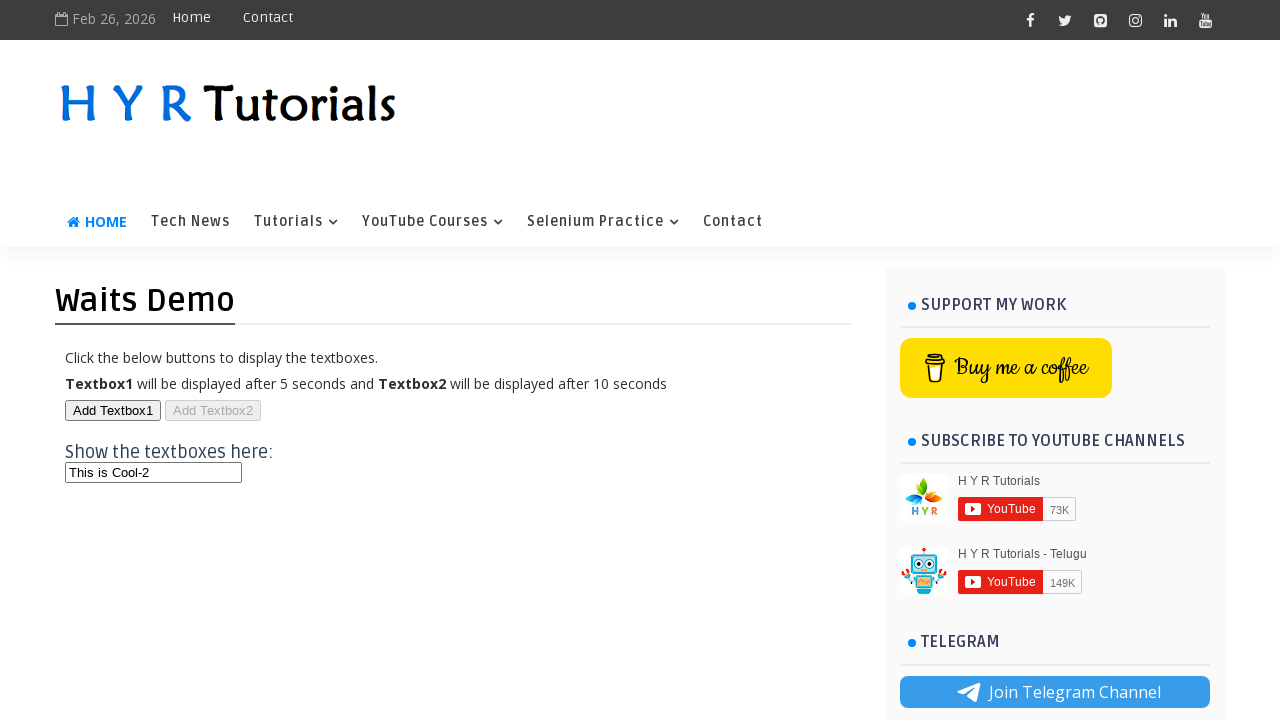